Tests drag and drop functionality by dragging a football element to two different dropzones using different drag methods

Starting URL: https://v1.training-support.net/selenium/drag-drop

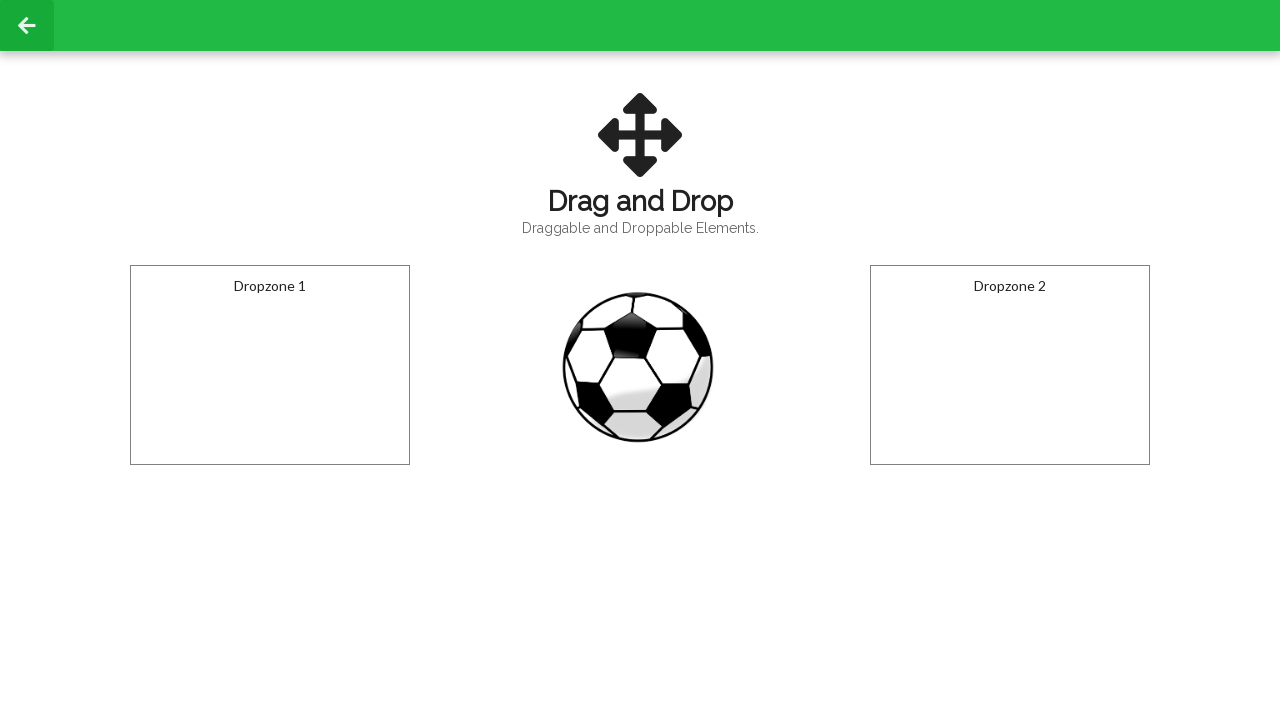

Located the draggable football element
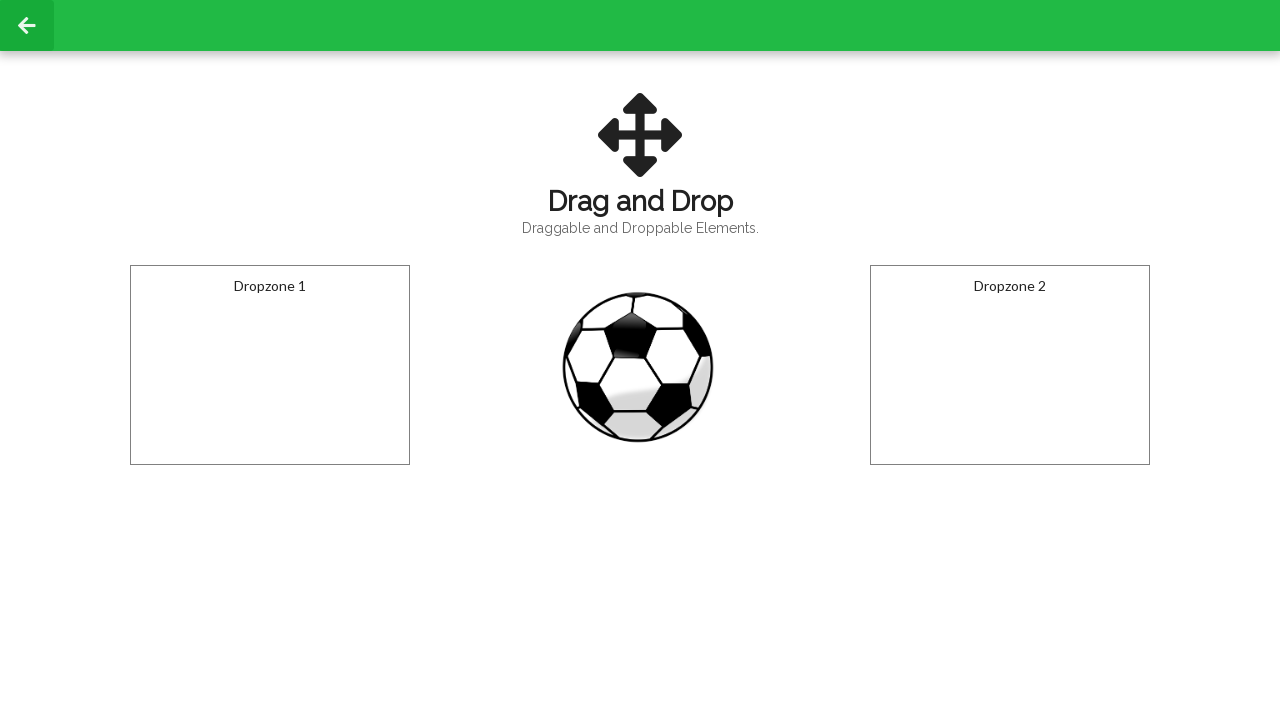

Located the first dropzone
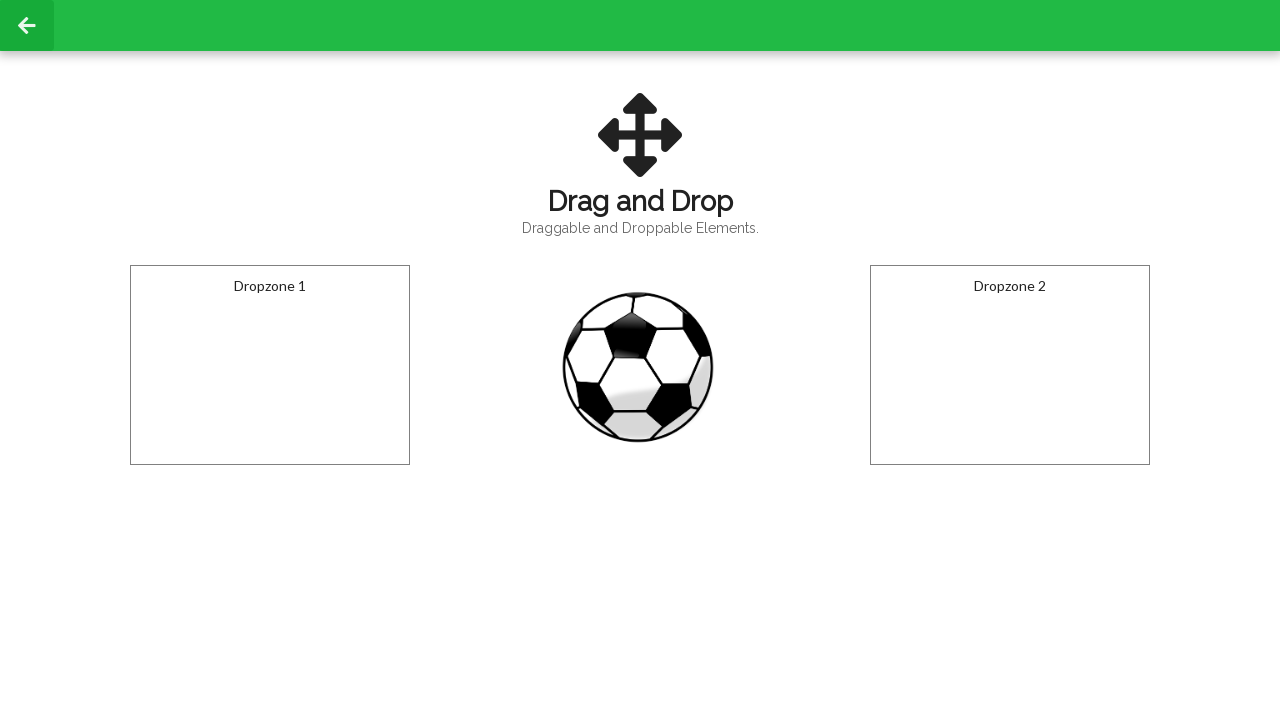

Located the second dropzone
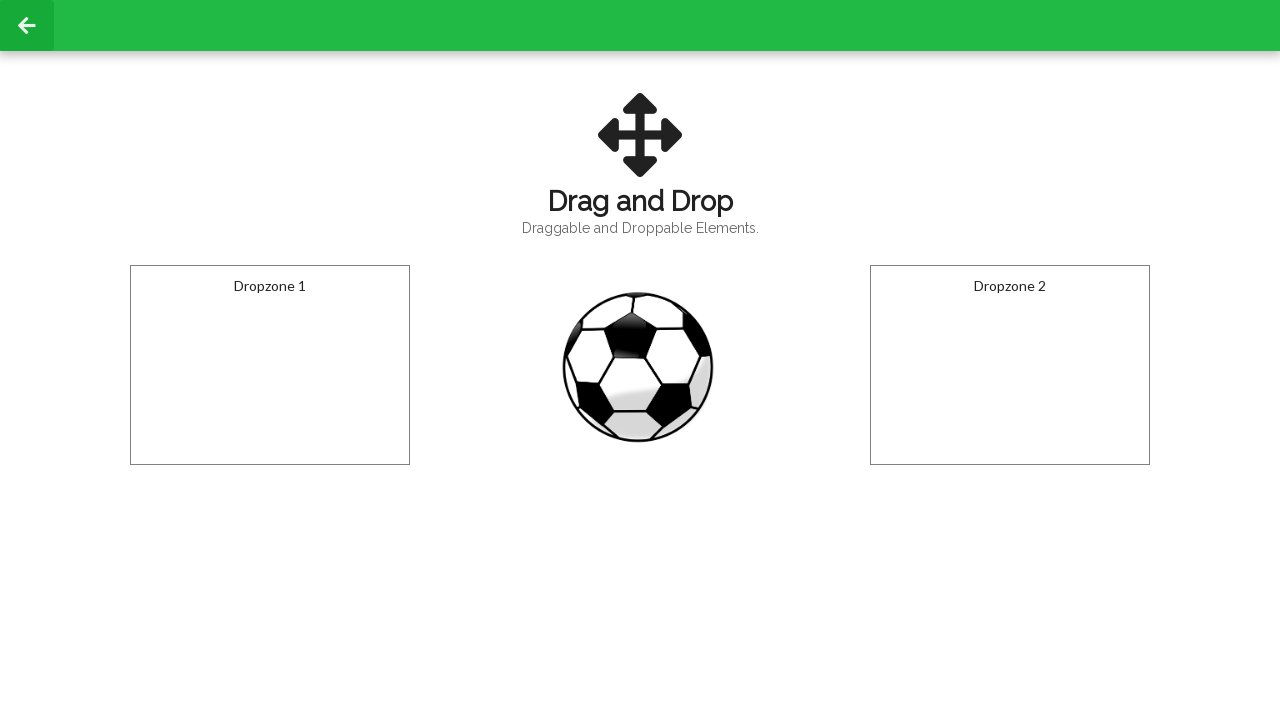

Dragged football to dropzone 1 at (270, 365)
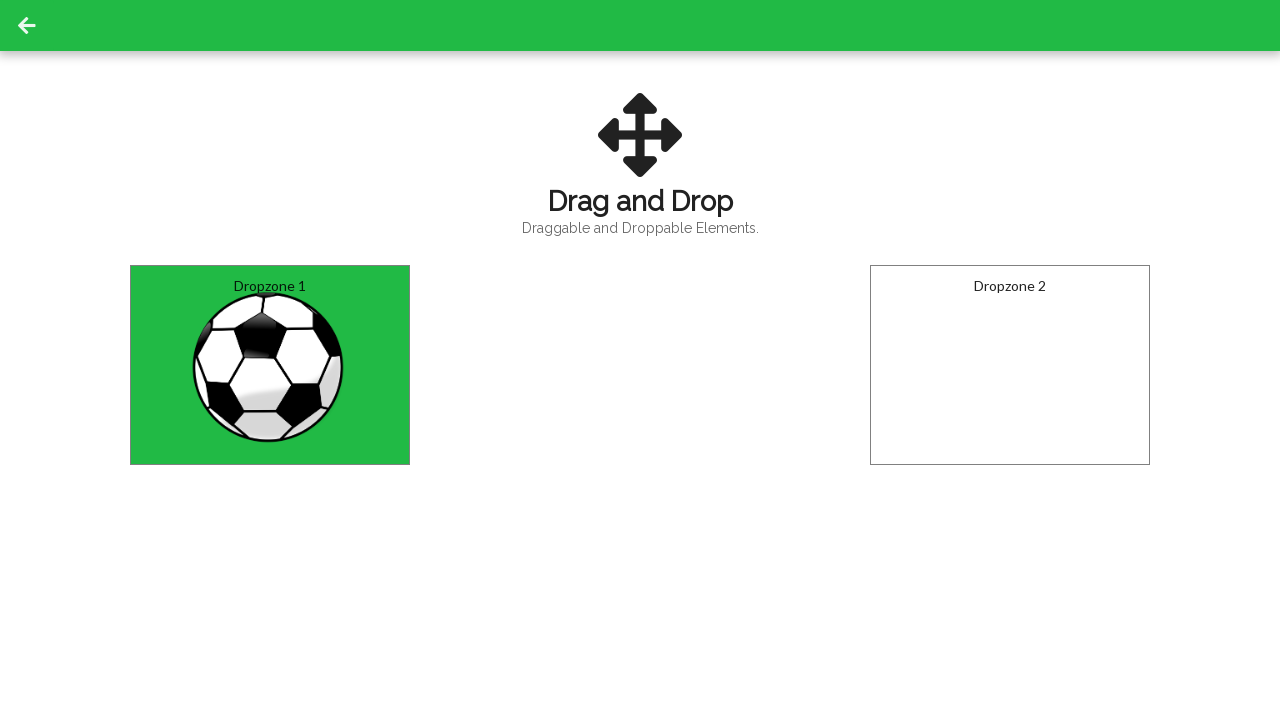

Retrieved text content from dropzone 1
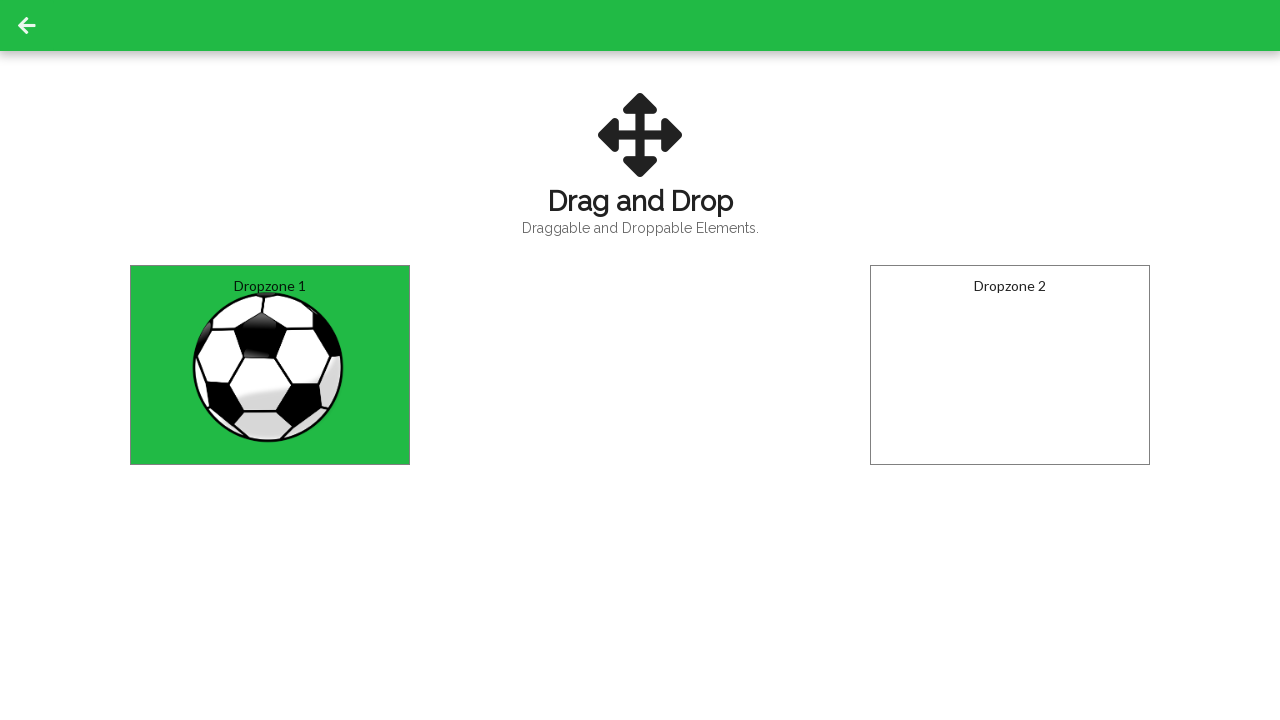

Verified ball was successfully dropped in dropzone 1
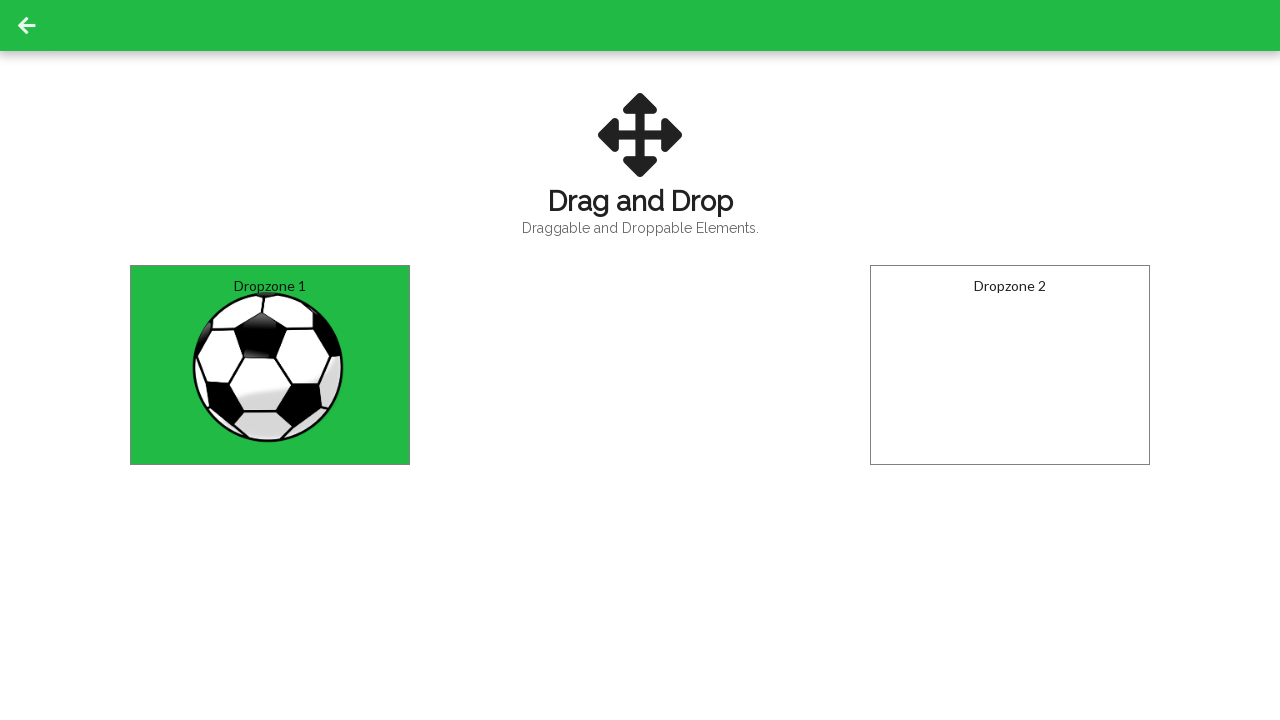

Dragged football to dropzone 2 at (1010, 365)
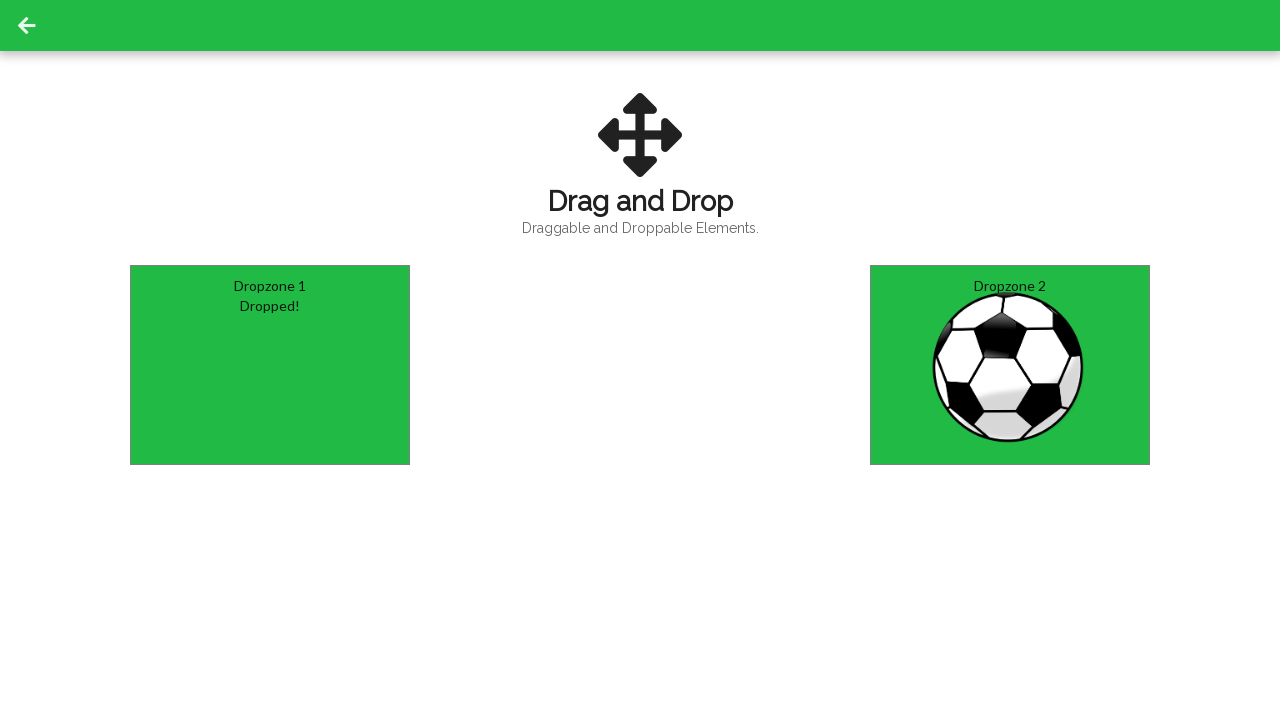

Retrieved text content from dropzone 2
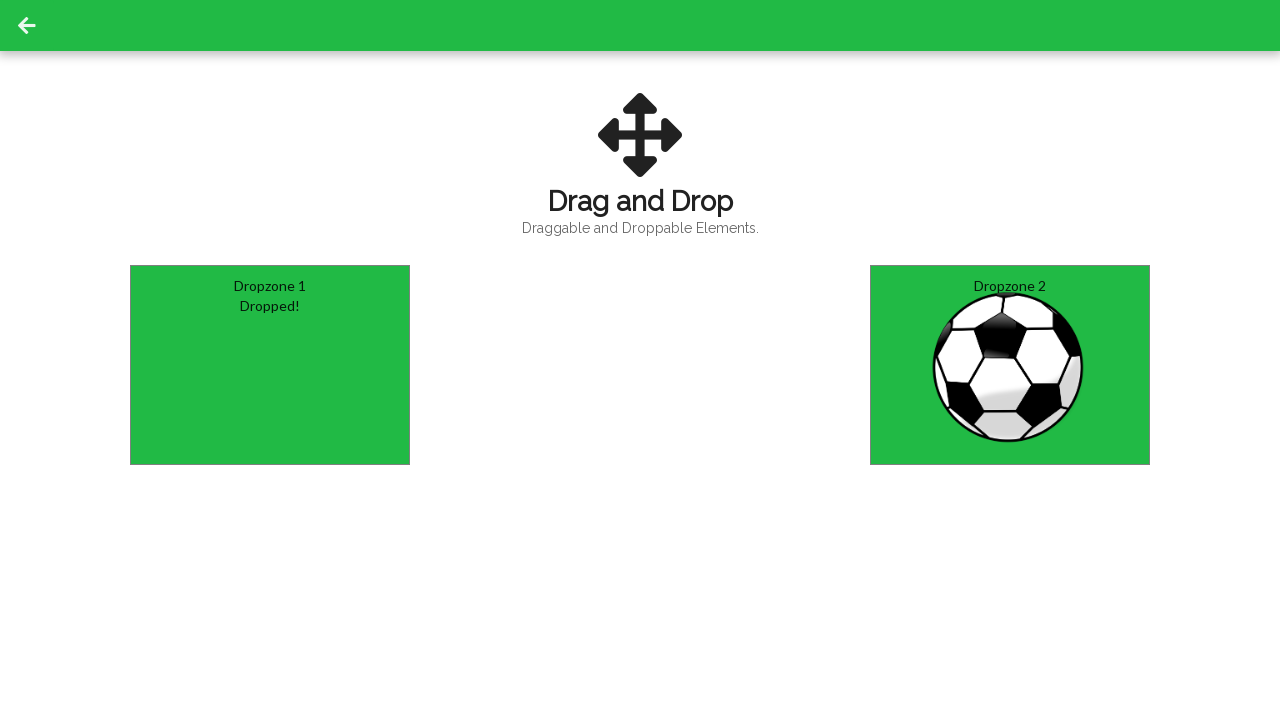

Verified ball was successfully dropped in dropzone 2
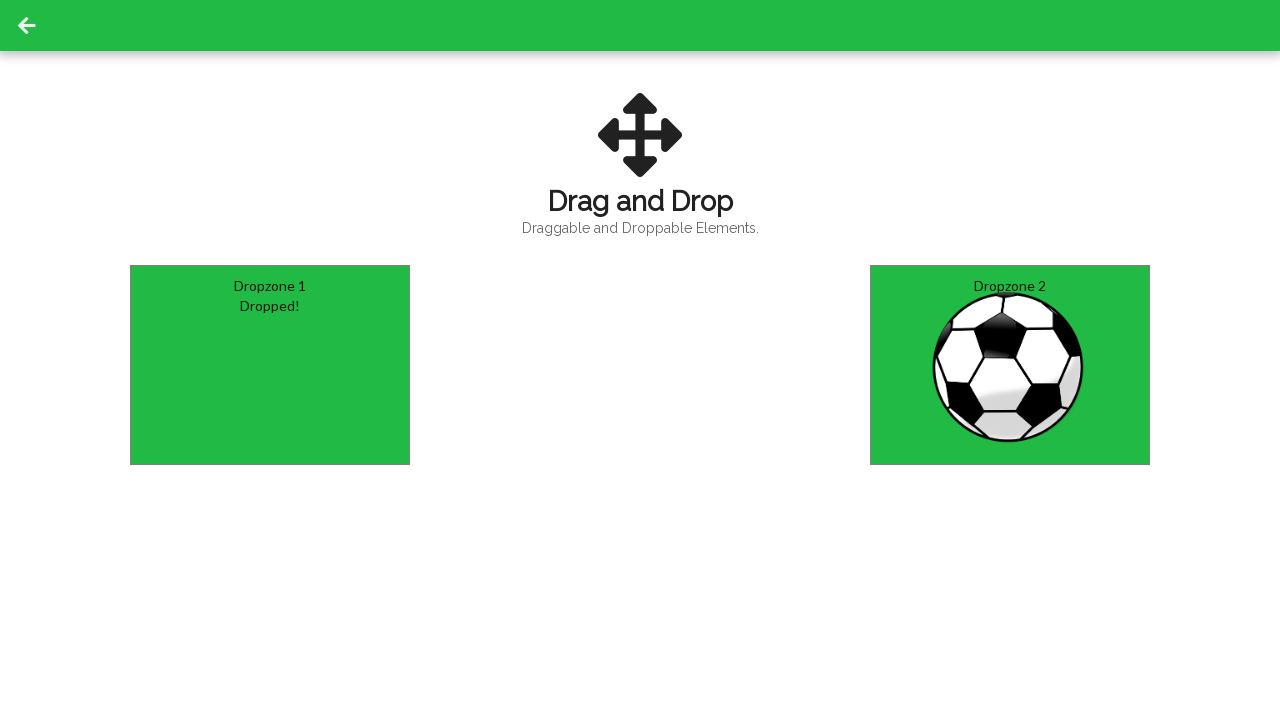

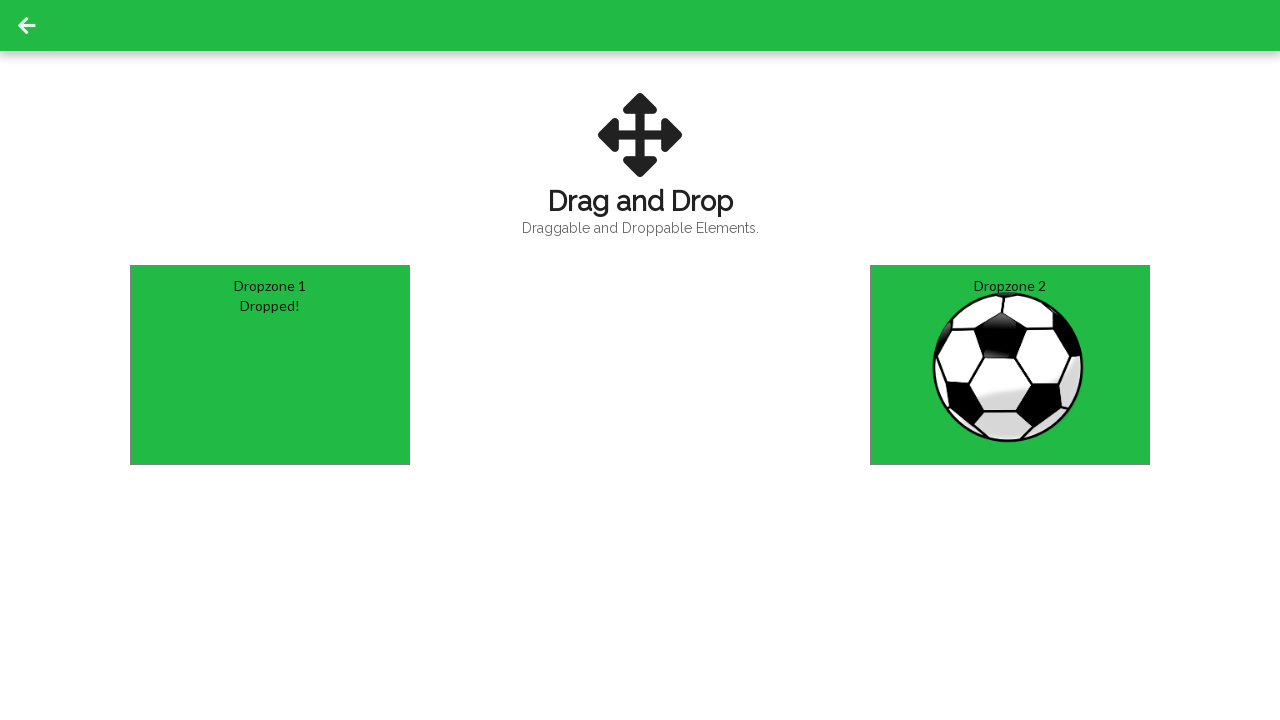